Tests checkbox interaction using index-based selector

Starting URL: https://the-internet.herokuapp.com/checkboxes

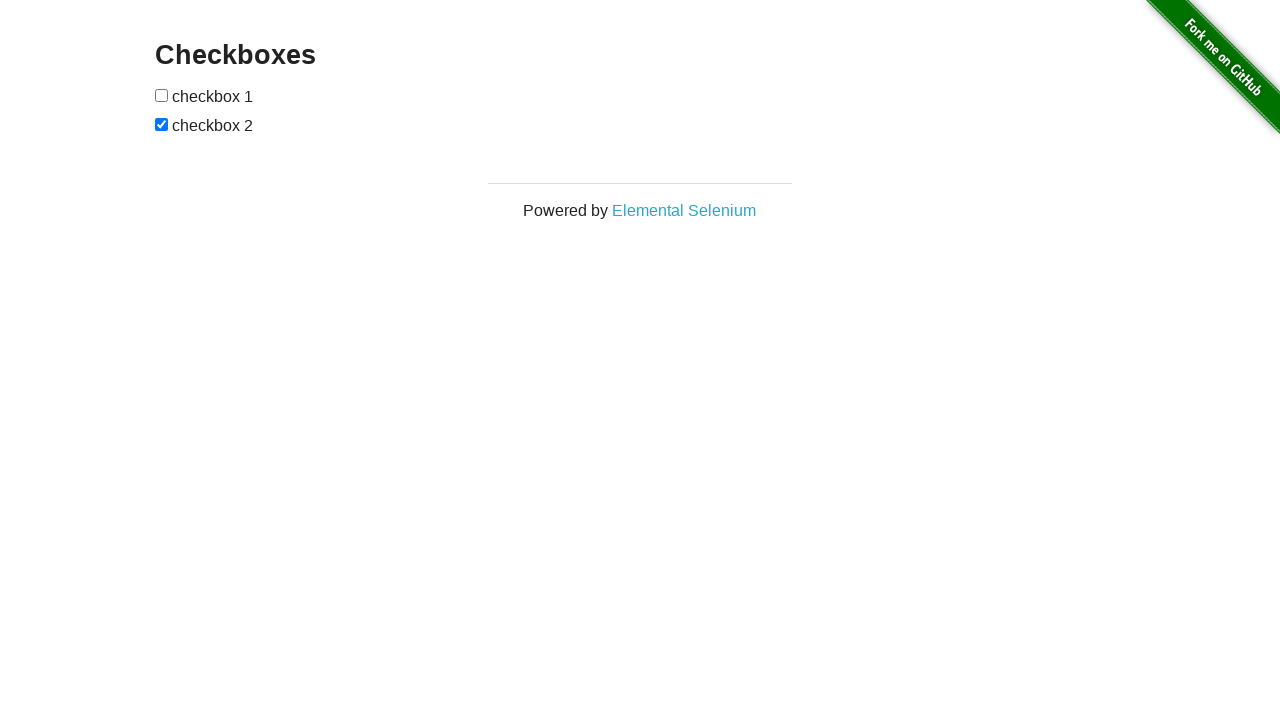

Checked first checkbox using nth-child selector at (162, 95) on input[type="checkbox"]:nth-child(1)
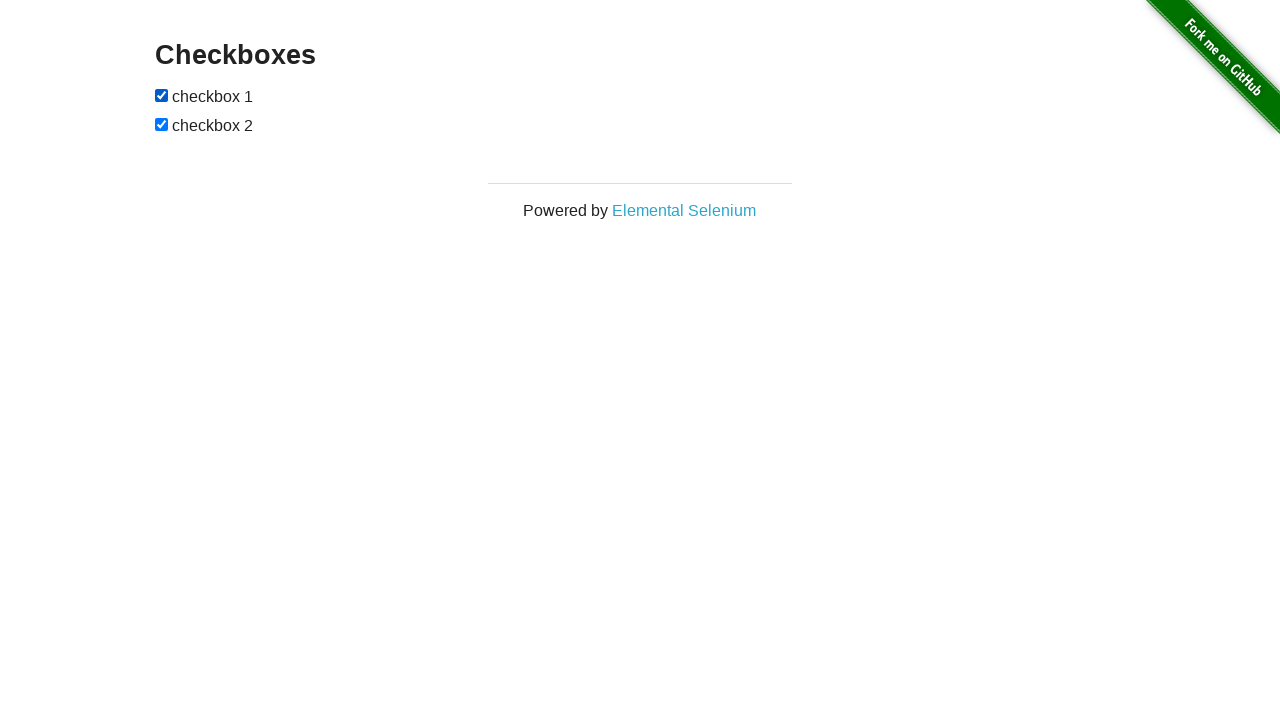

Checked first checkbox using locator method on input[type="checkbox"] >> nth=0
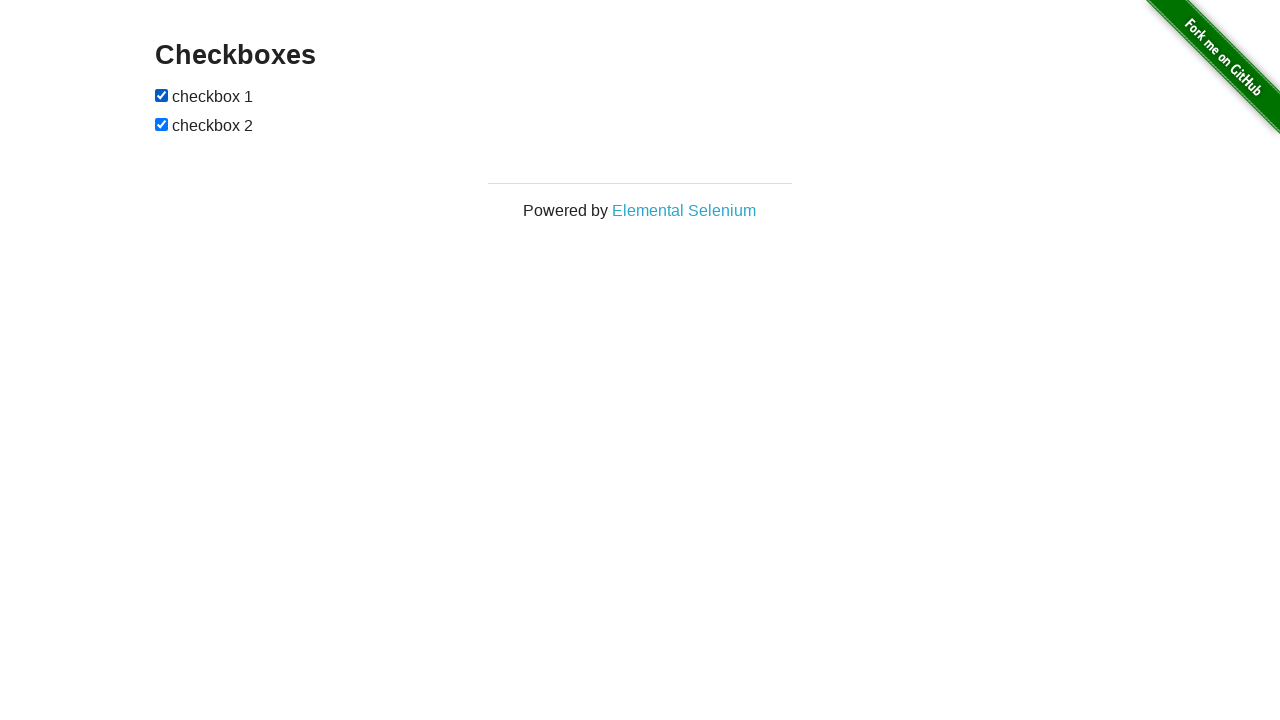

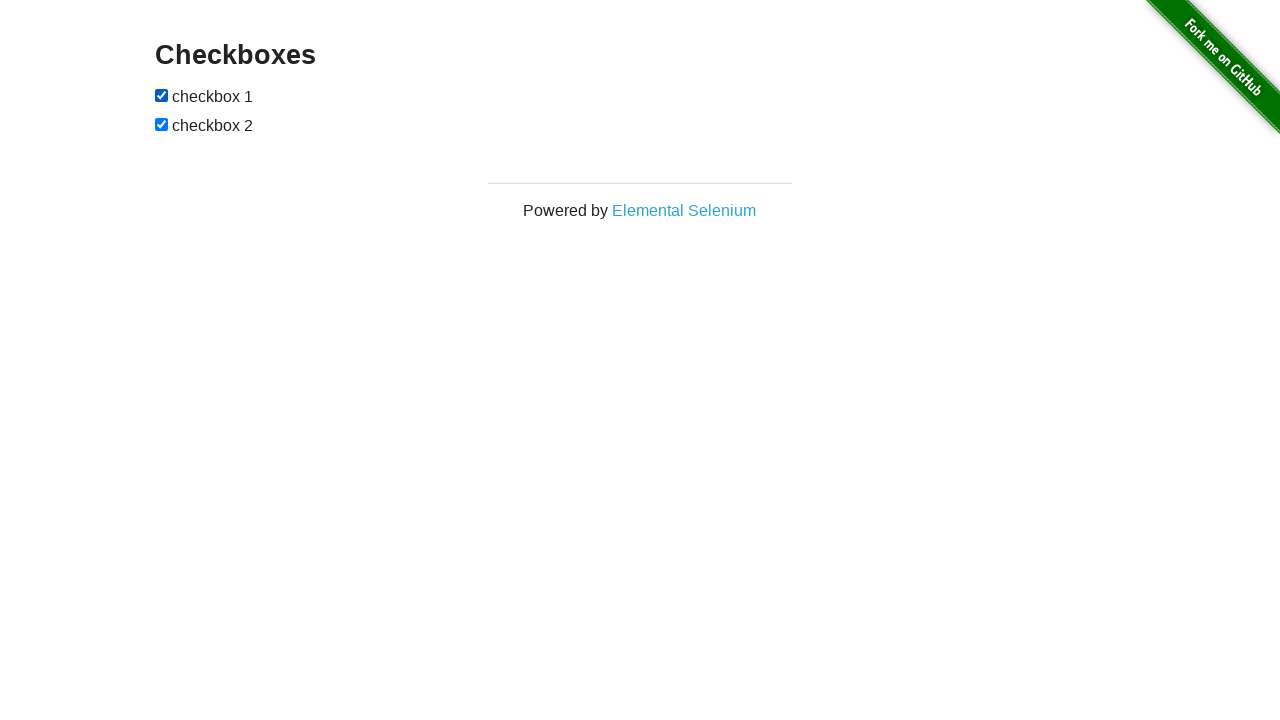